Tests registration form validation by entering invalid email format and verifying email validation error messages

Starting URL: https://alada.vn/tai-khoan/dang-ky.html

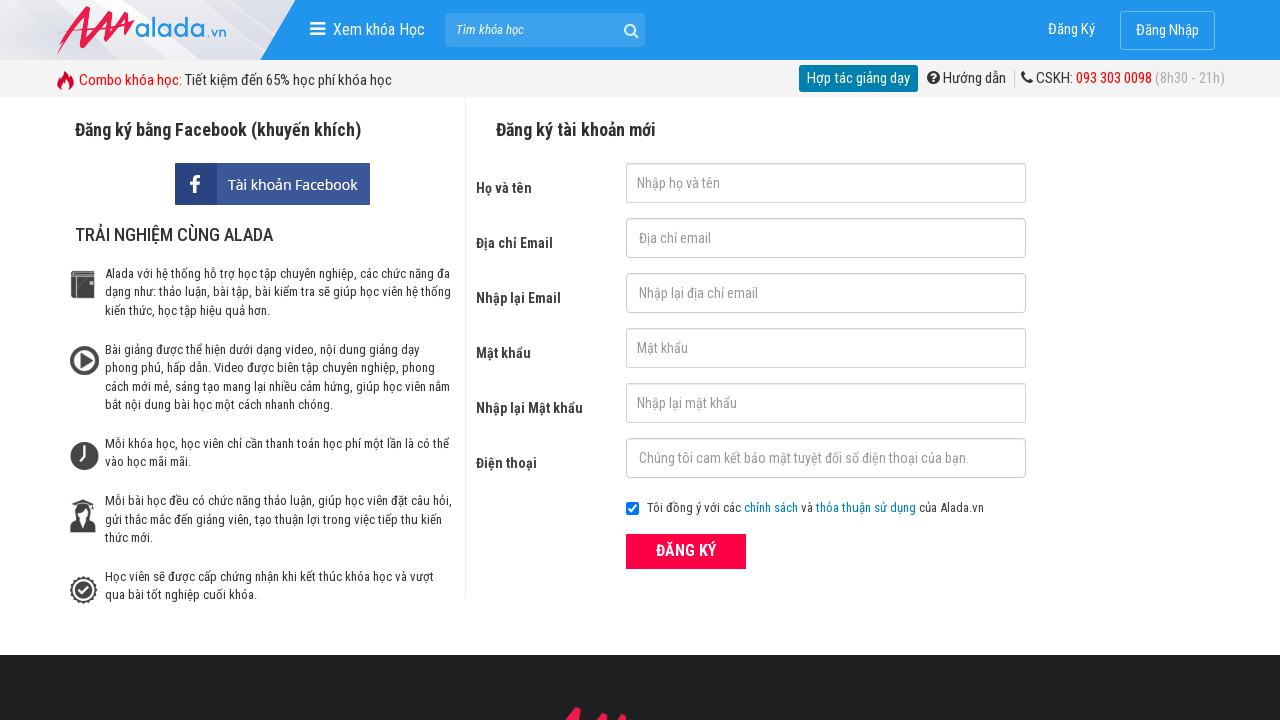

Filled first name field with 'hanhhong' on #txtFirstname
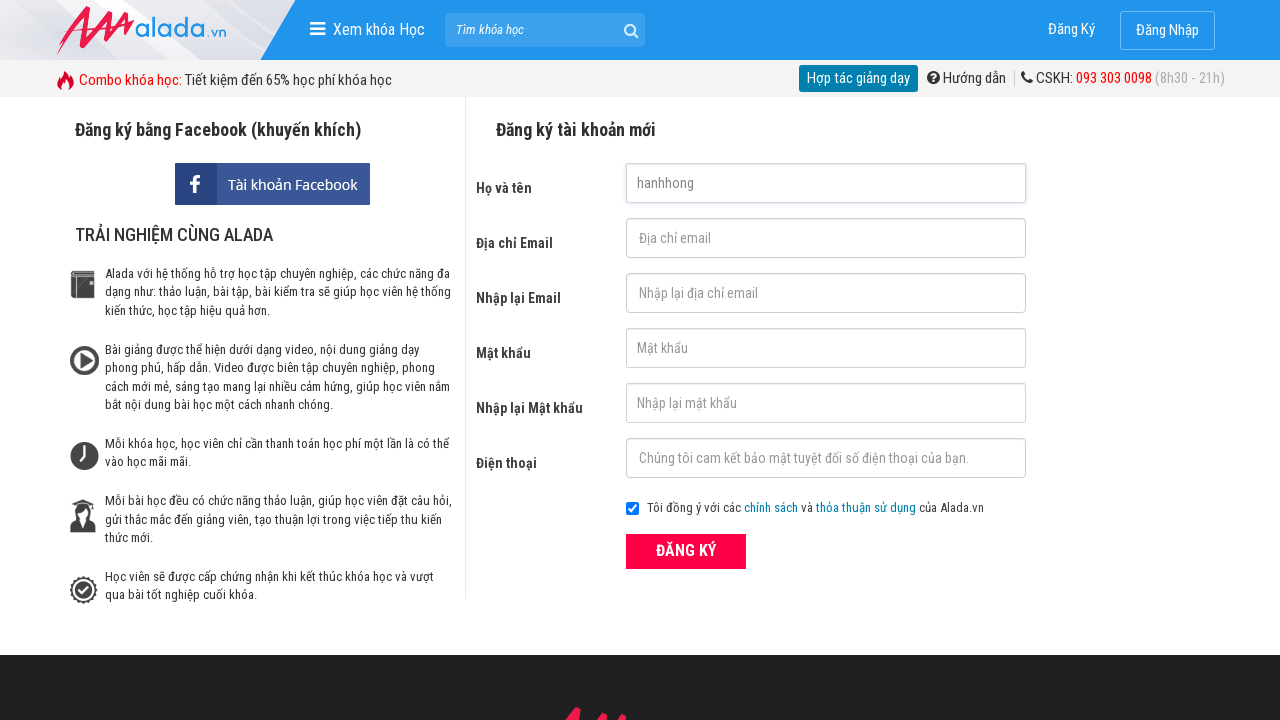

Filled email field with invalid format 'hanhhong123.ggg' on #txtEmail
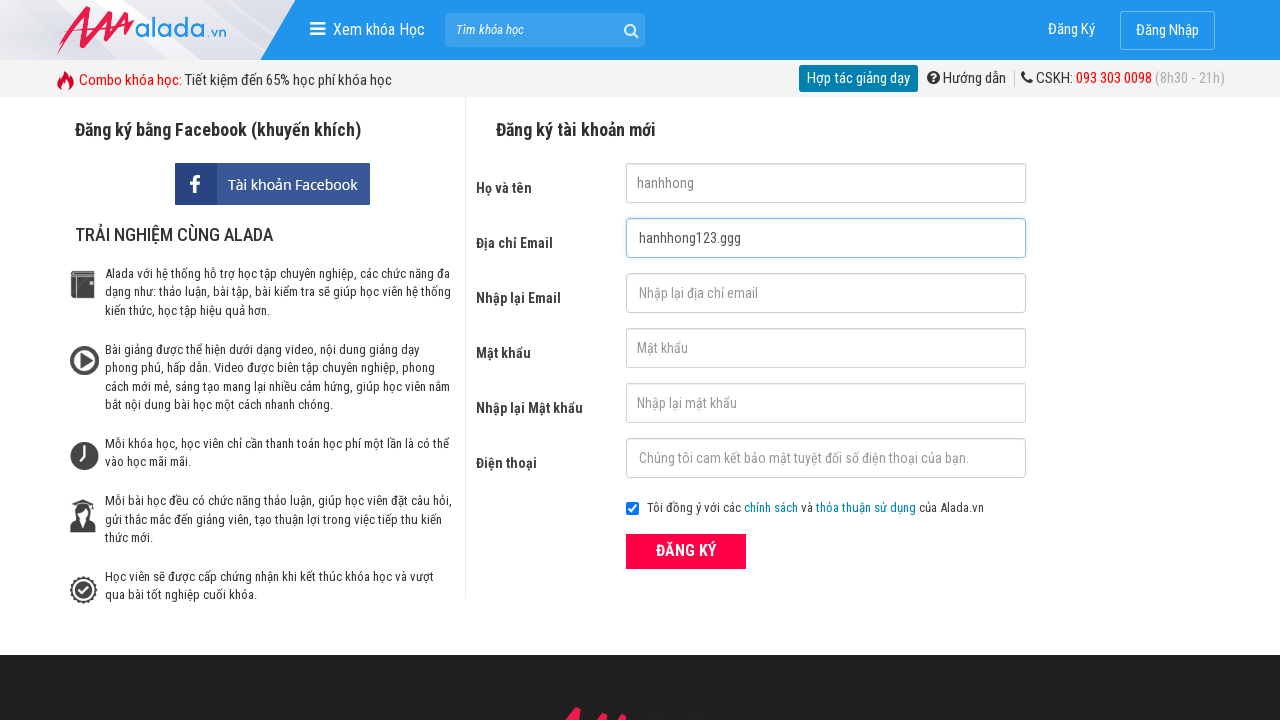

Filled confirm email field with invalid format 'hanhhong123.ggg' on #txtCEmail
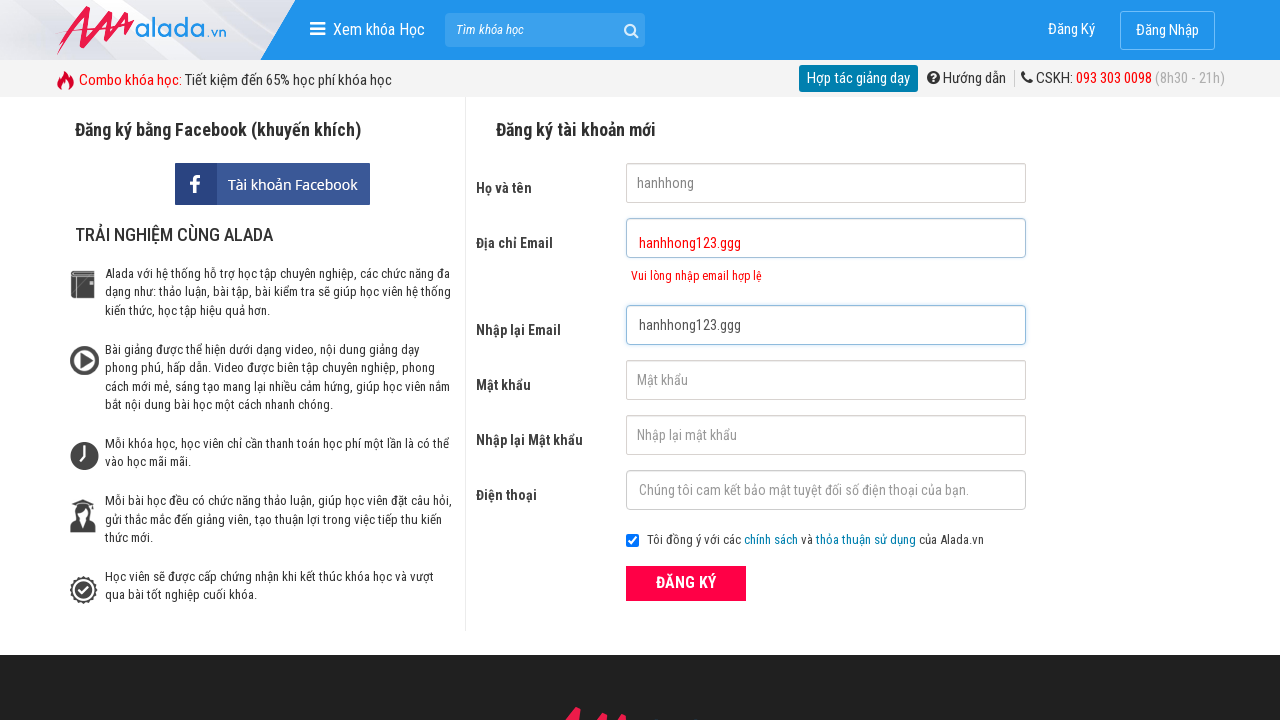

Filled password field with '12345678910' on #txtPassword
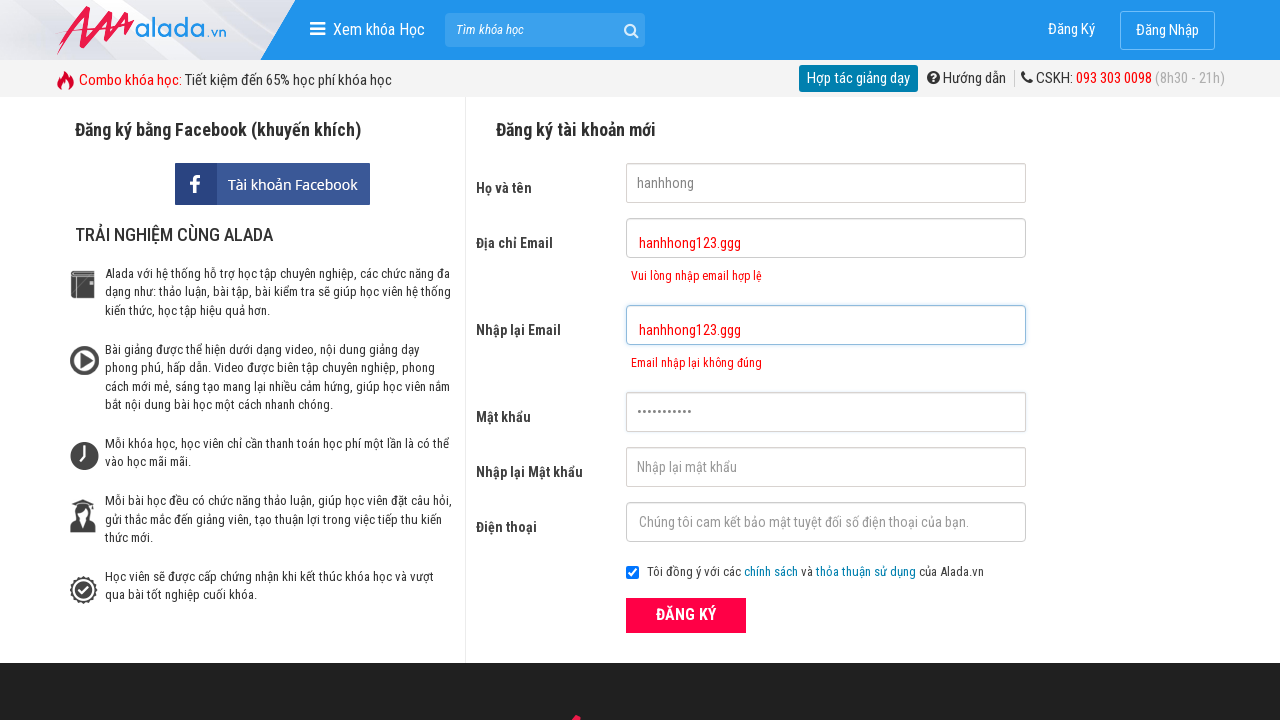

Filled confirm password field with '12345678910' on #txtCPassword
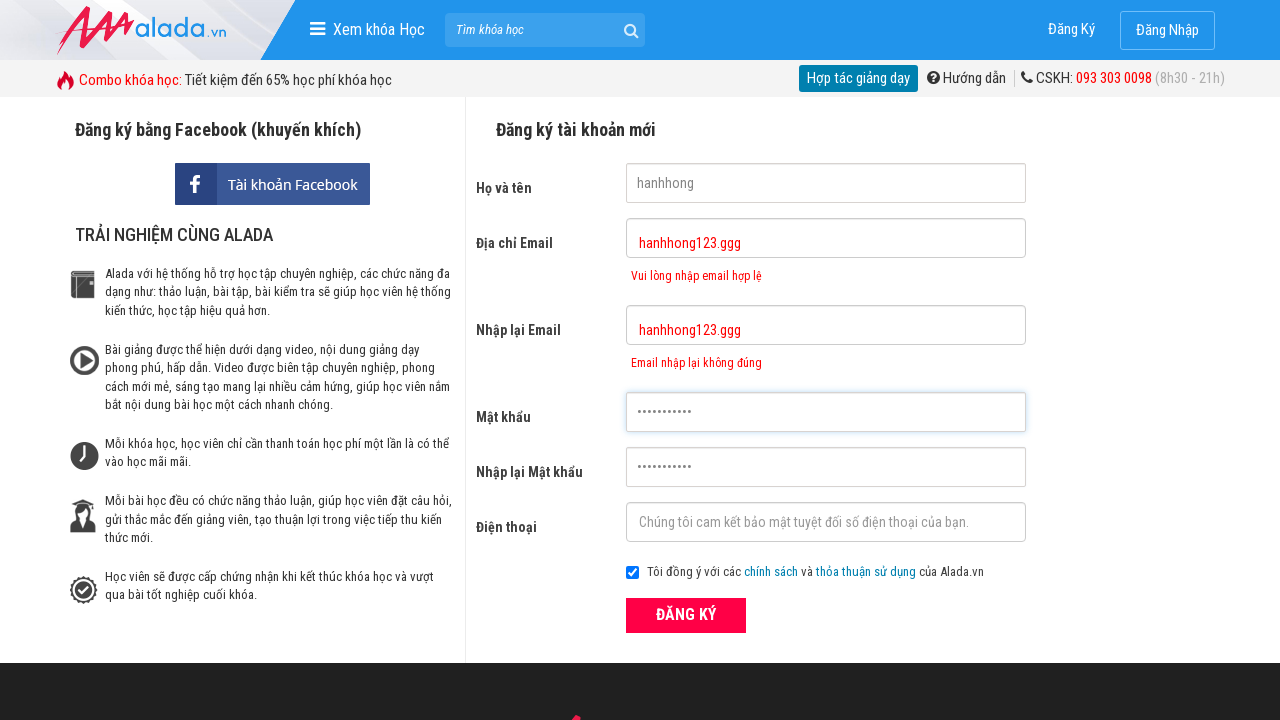

Filled phone number field with '09875566778' on #txtPhone
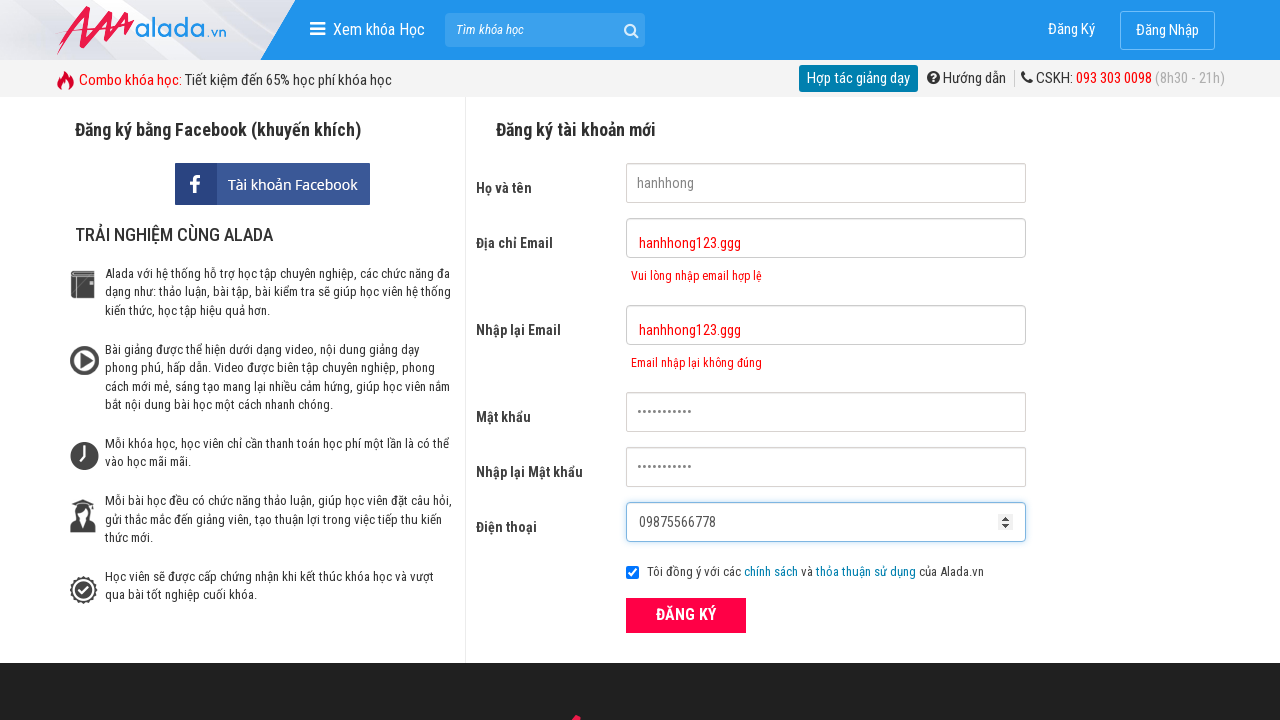

Clicked ĐĂNG KÝ (Register) button at (686, 615) on xpath=//form[@id='frmLogin']//button[text()='ĐĂNG KÝ']
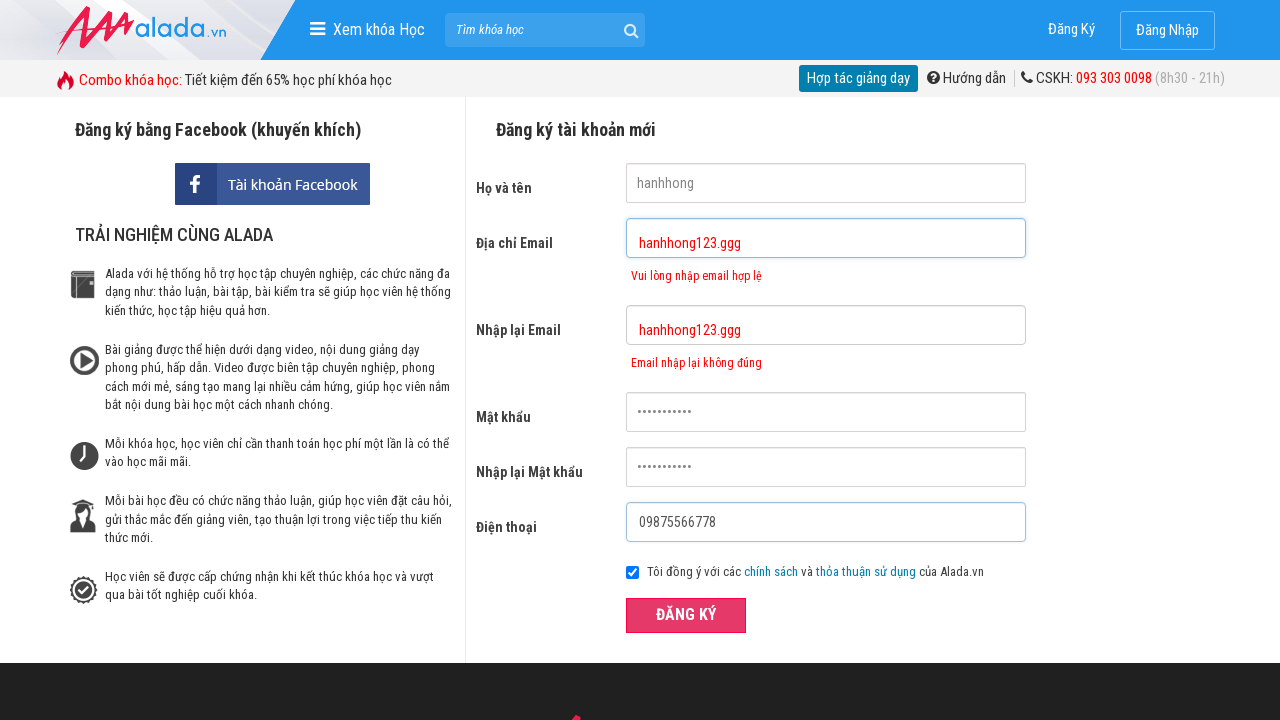

Email validation error message appeared
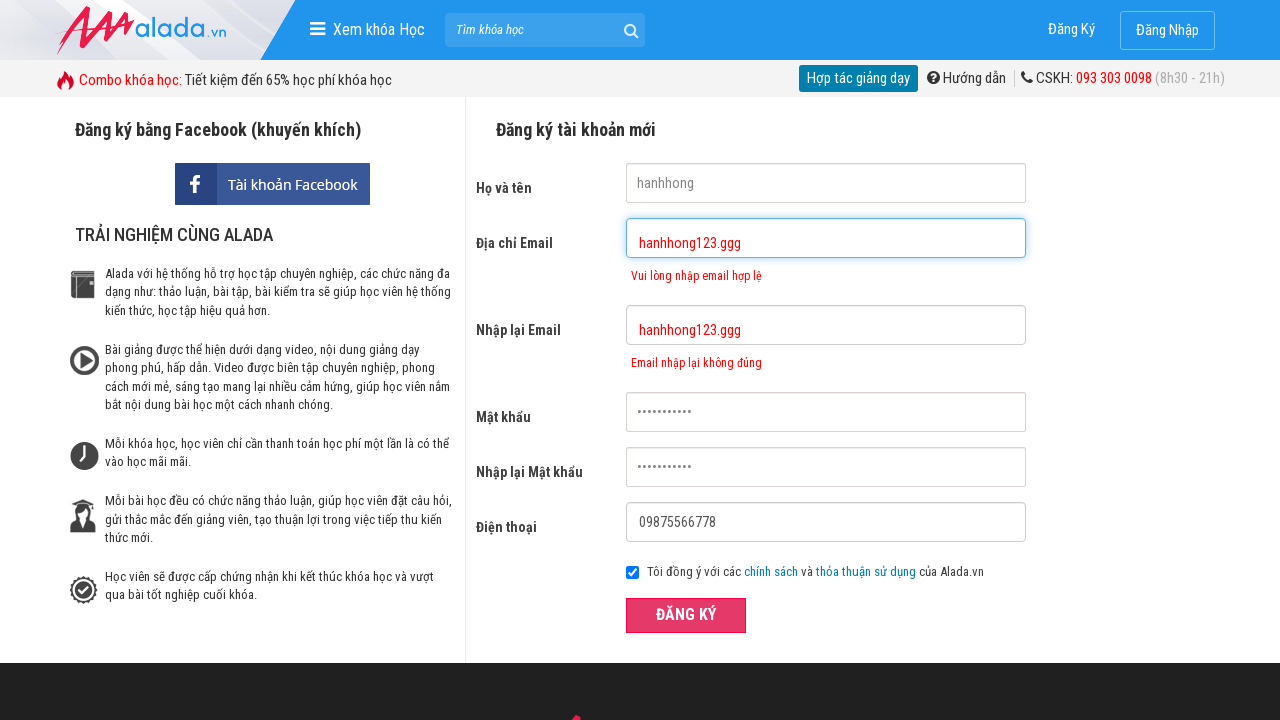

Confirm email validation error message appeared
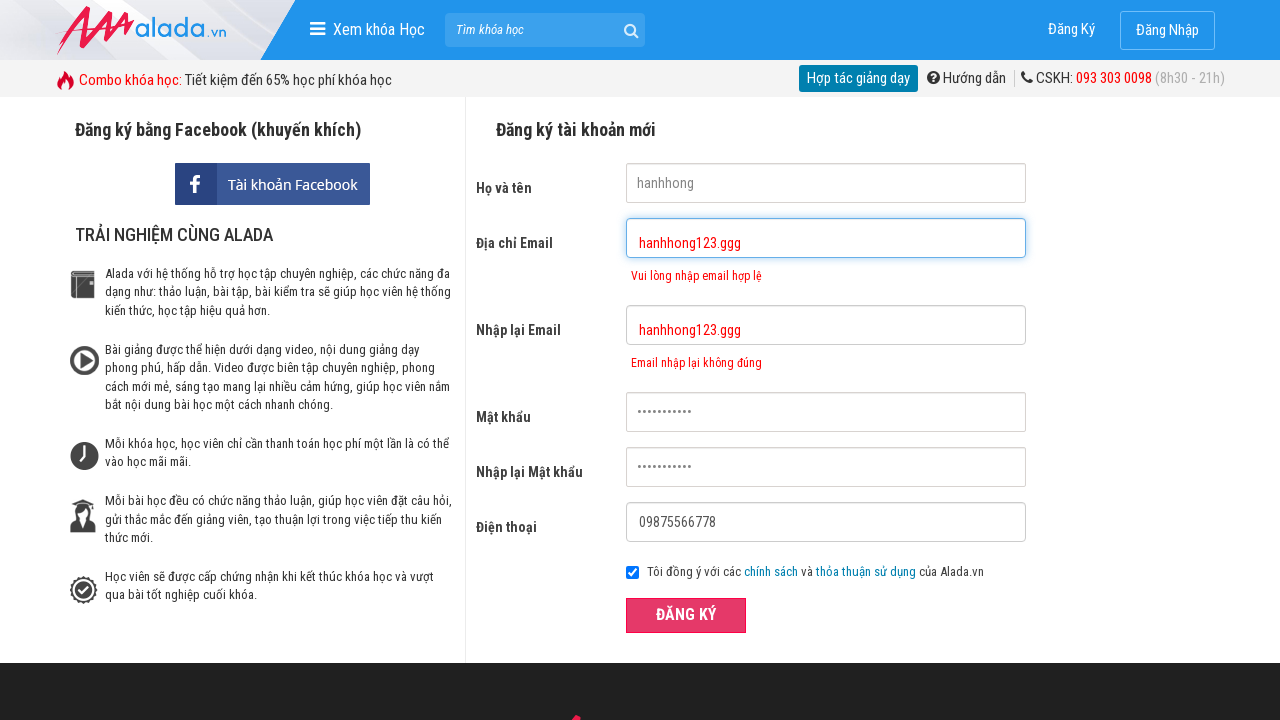

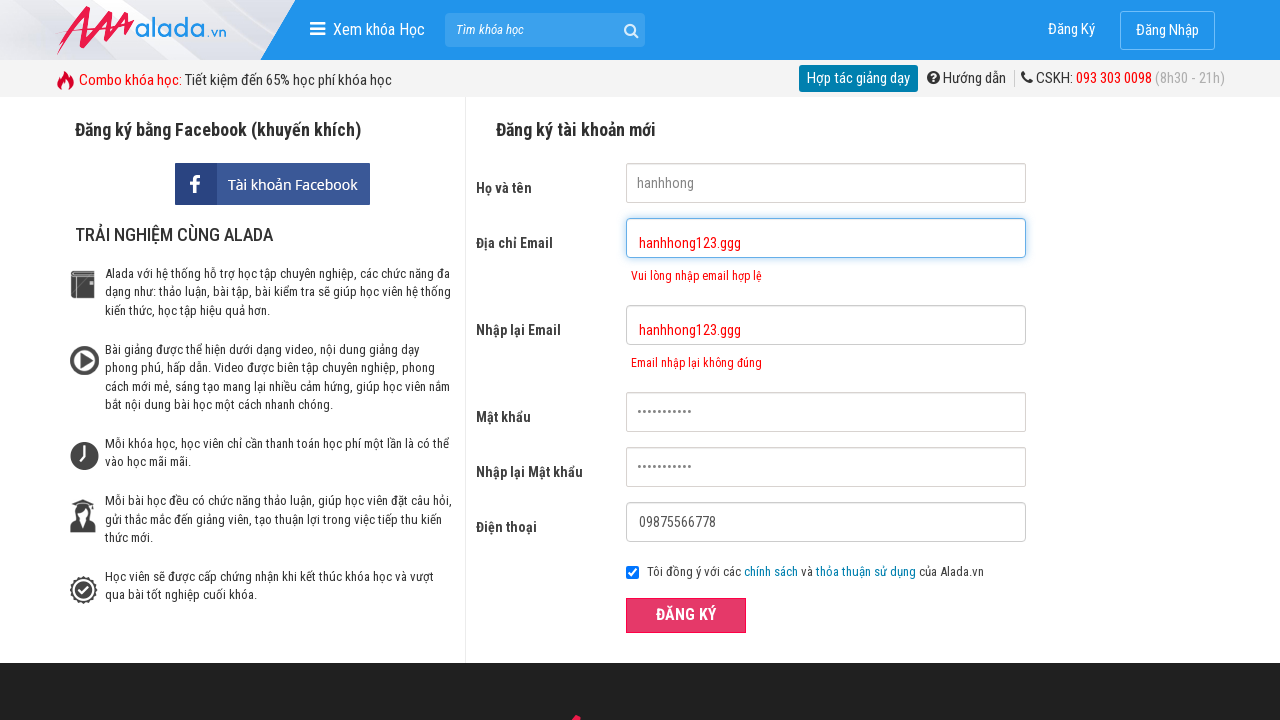